Tests editing a todo item by double-clicking, changing text, and pressing Enter

Starting URL: https://demo.playwright.dev/todomvc

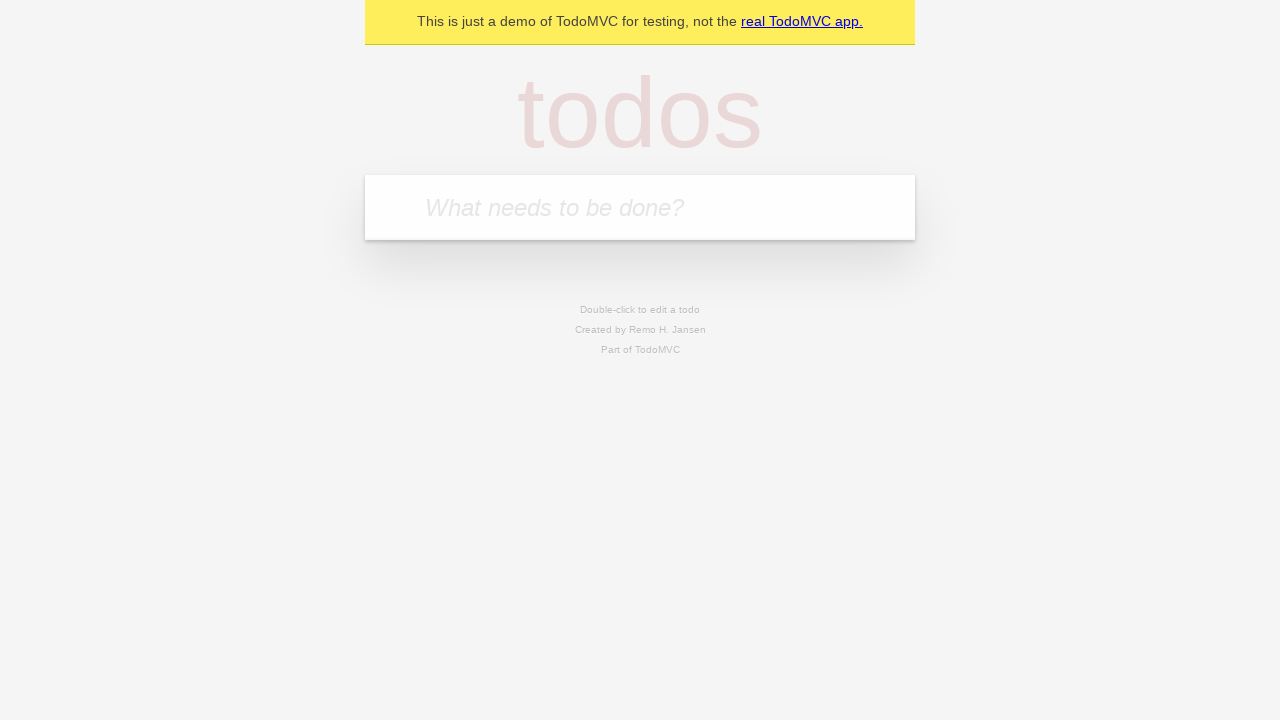

Filled todo input with 'buy some cheese' on internal:attr=[placeholder="What needs to be done?"i]
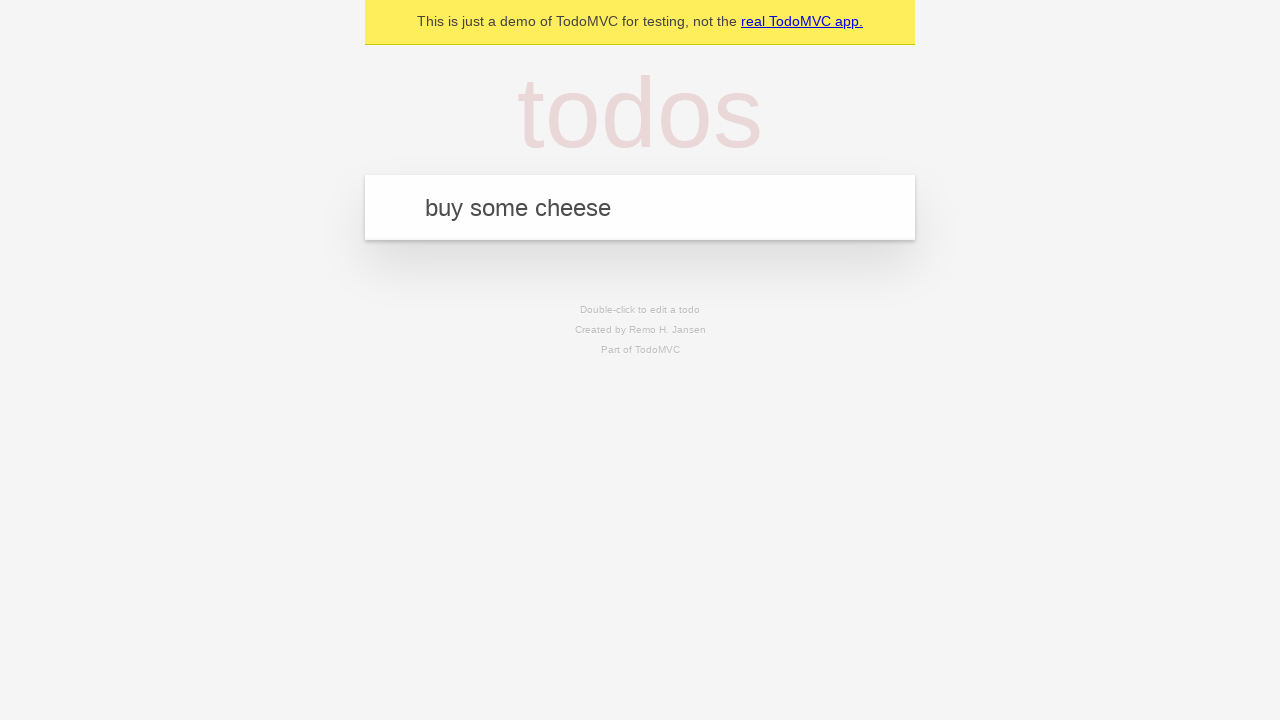

Pressed Enter to create first todo on internal:attr=[placeholder="What needs to be done?"i]
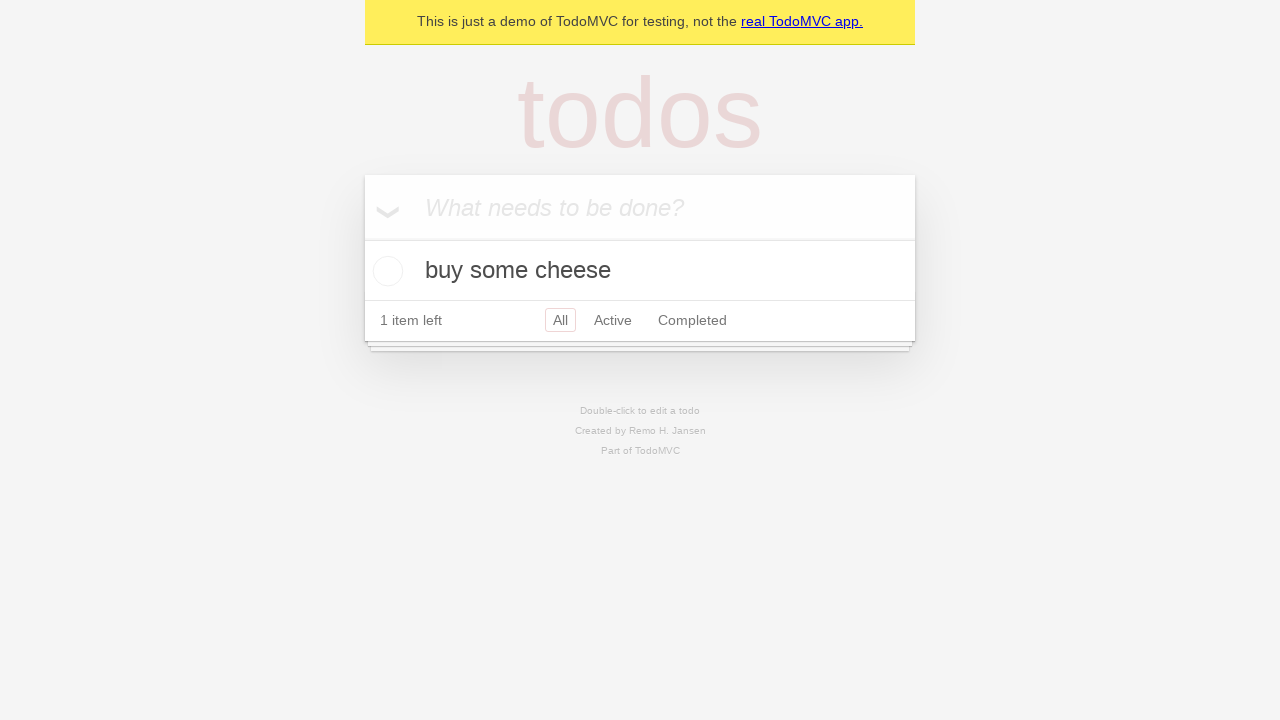

Filled todo input with 'feed the cat' on internal:attr=[placeholder="What needs to be done?"i]
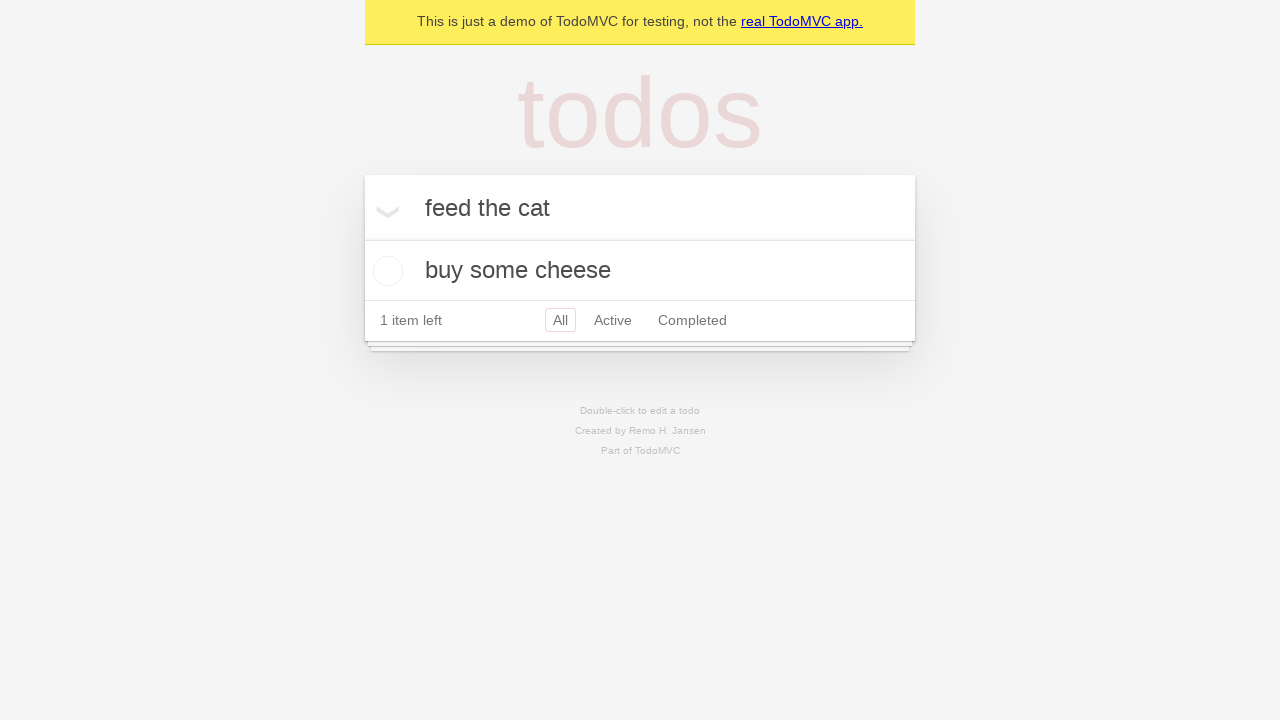

Pressed Enter to create second todo on internal:attr=[placeholder="What needs to be done?"i]
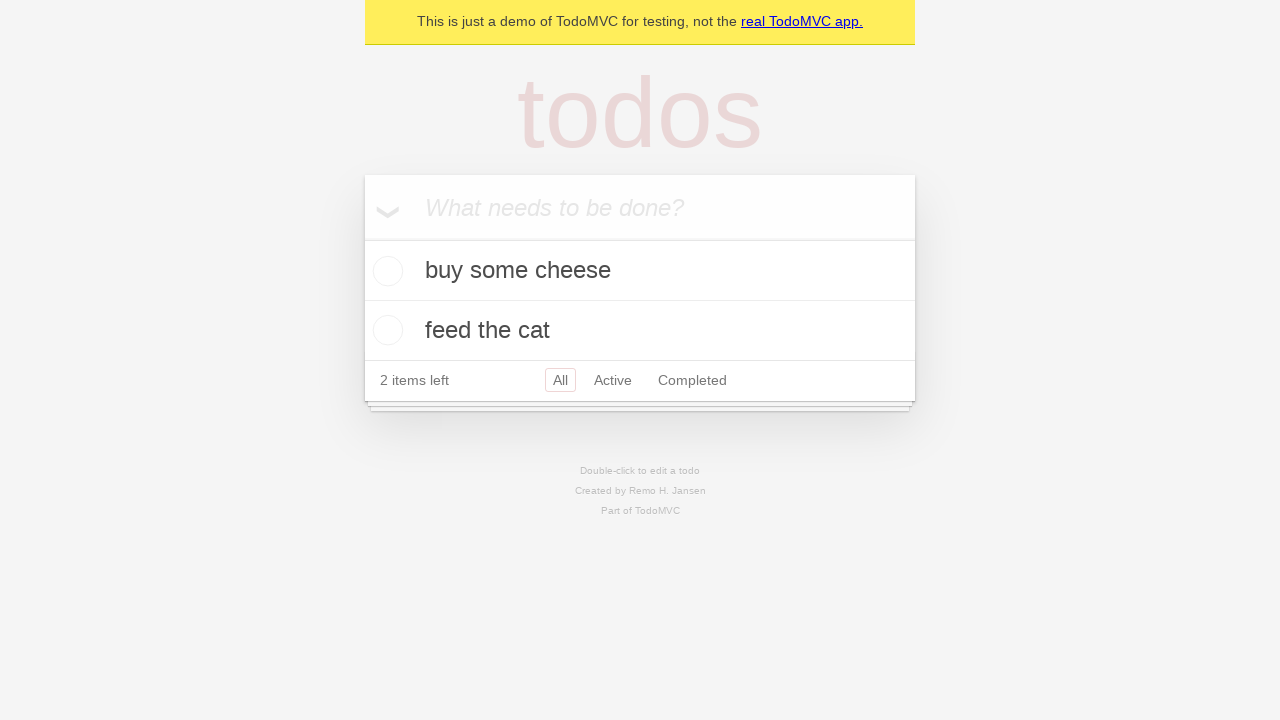

Filled todo input with 'book a doctors appointment' on internal:attr=[placeholder="What needs to be done?"i]
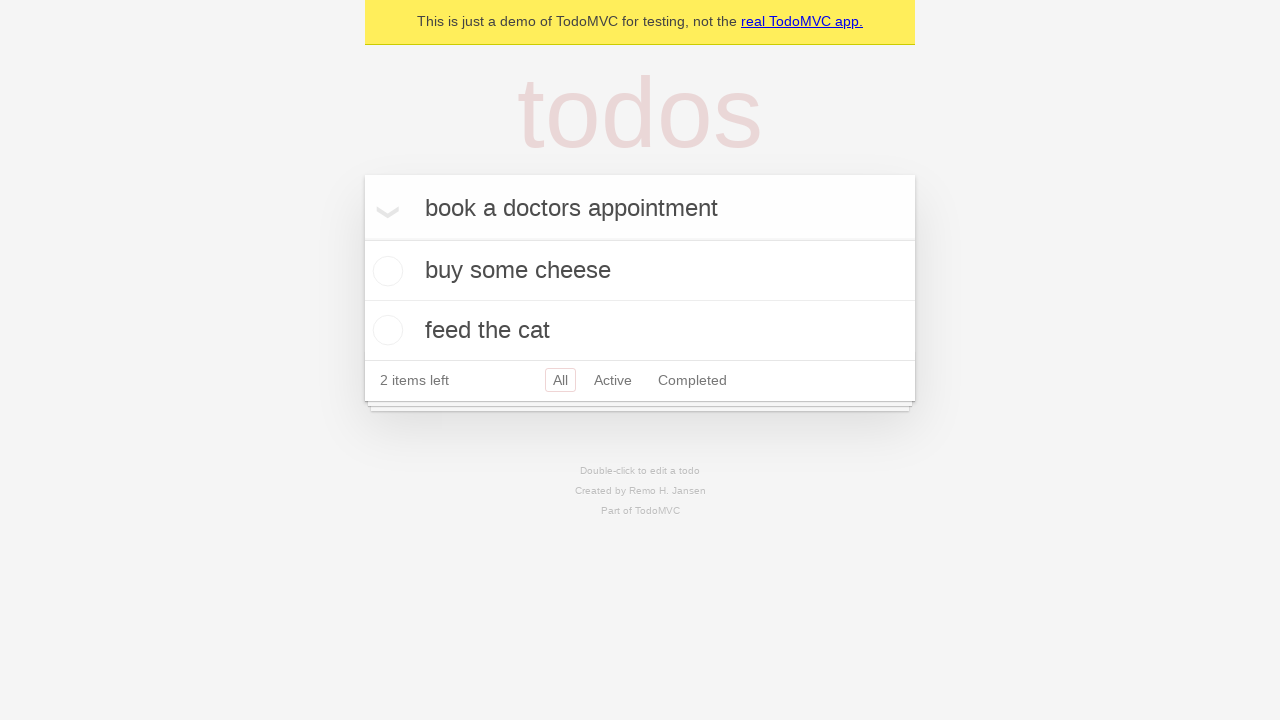

Pressed Enter to create third todo on internal:attr=[placeholder="What needs to be done?"i]
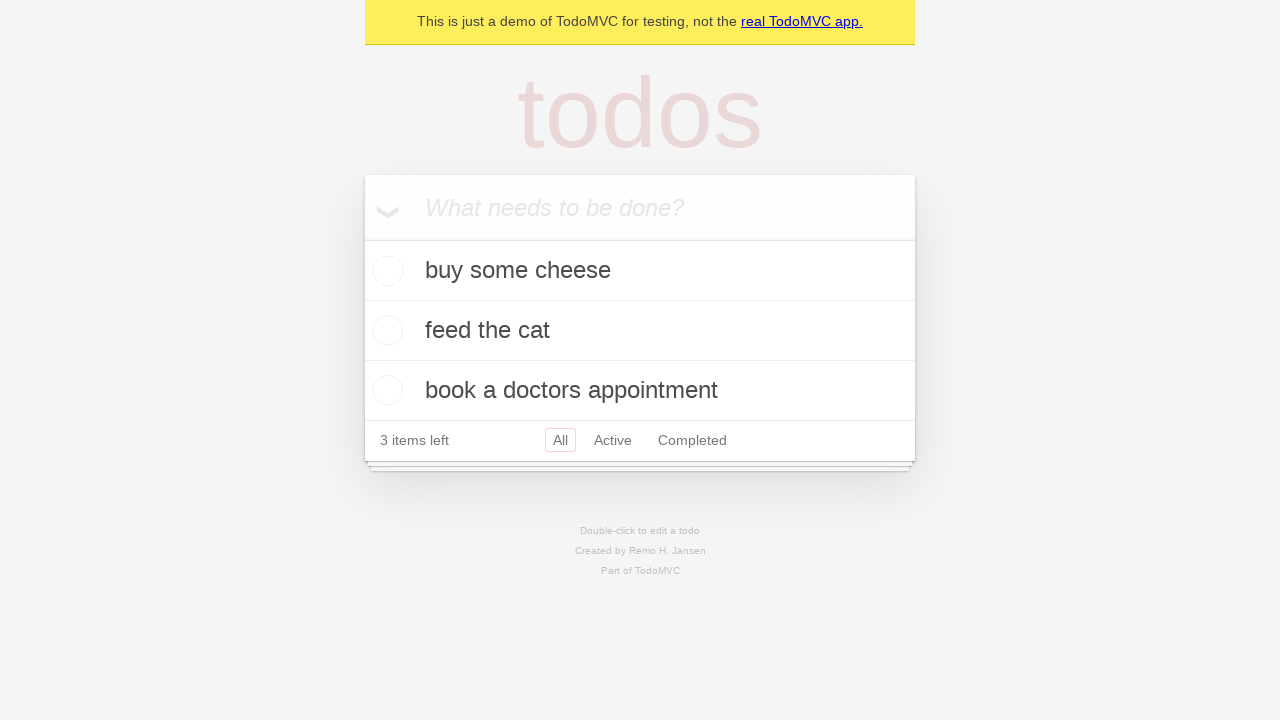

Double-clicked second todo item to enter edit mode at (640, 331) on internal:testid=[data-testid="todo-item"s] >> nth=1
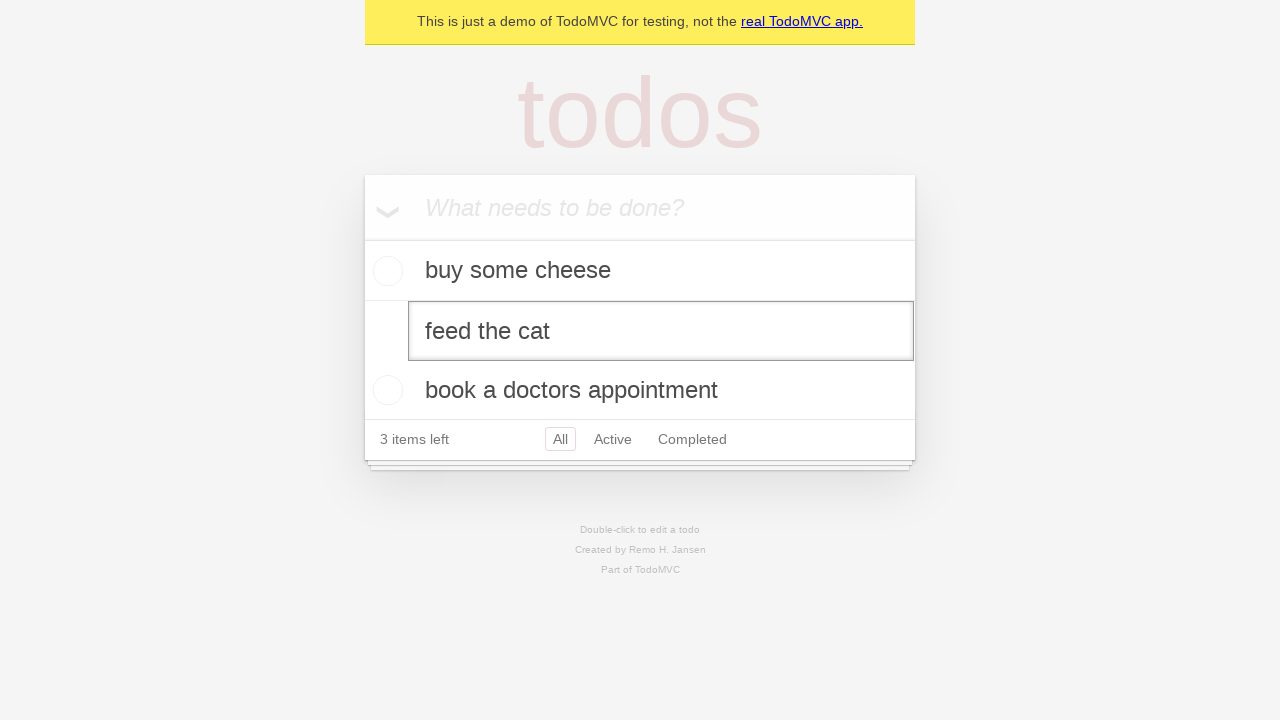

Filled edit textbox with new text 'buy some sausages' on internal:testid=[data-testid="todo-item"s] >> nth=1 >> internal:role=textbox[nam
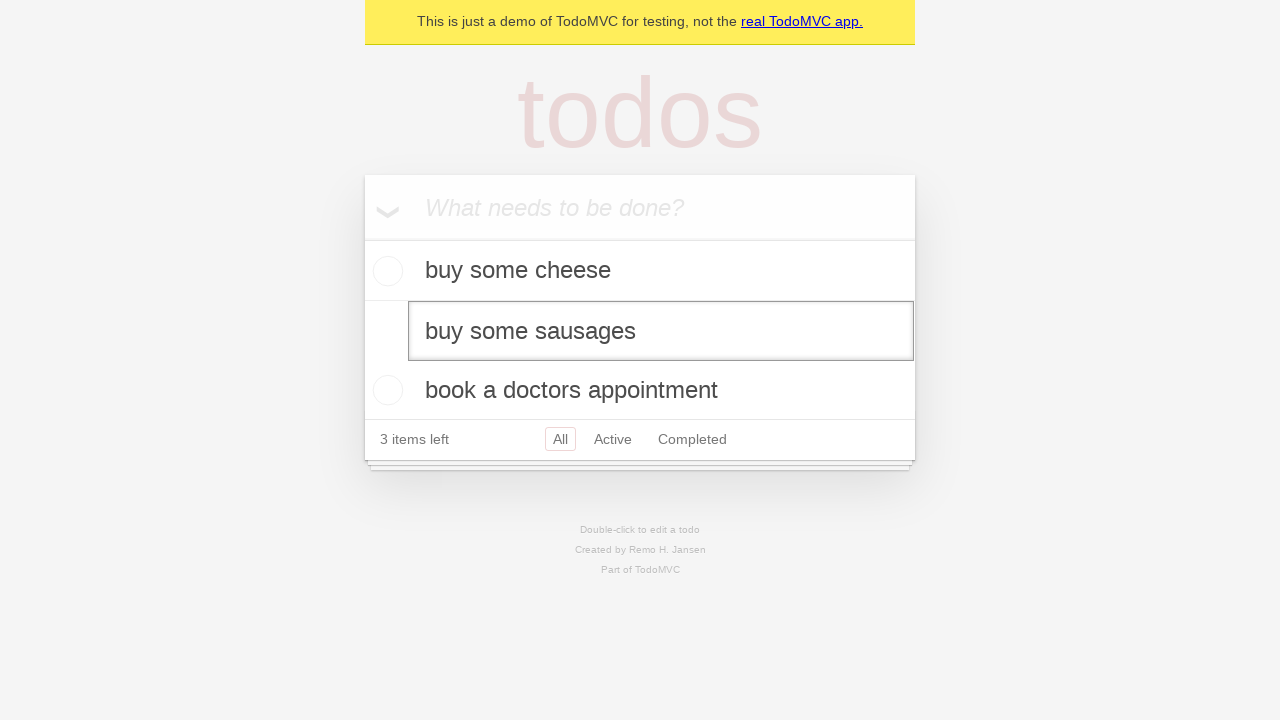

Pressed Enter to confirm todo edit on internal:testid=[data-testid="todo-item"s] >> nth=1 >> internal:role=textbox[nam
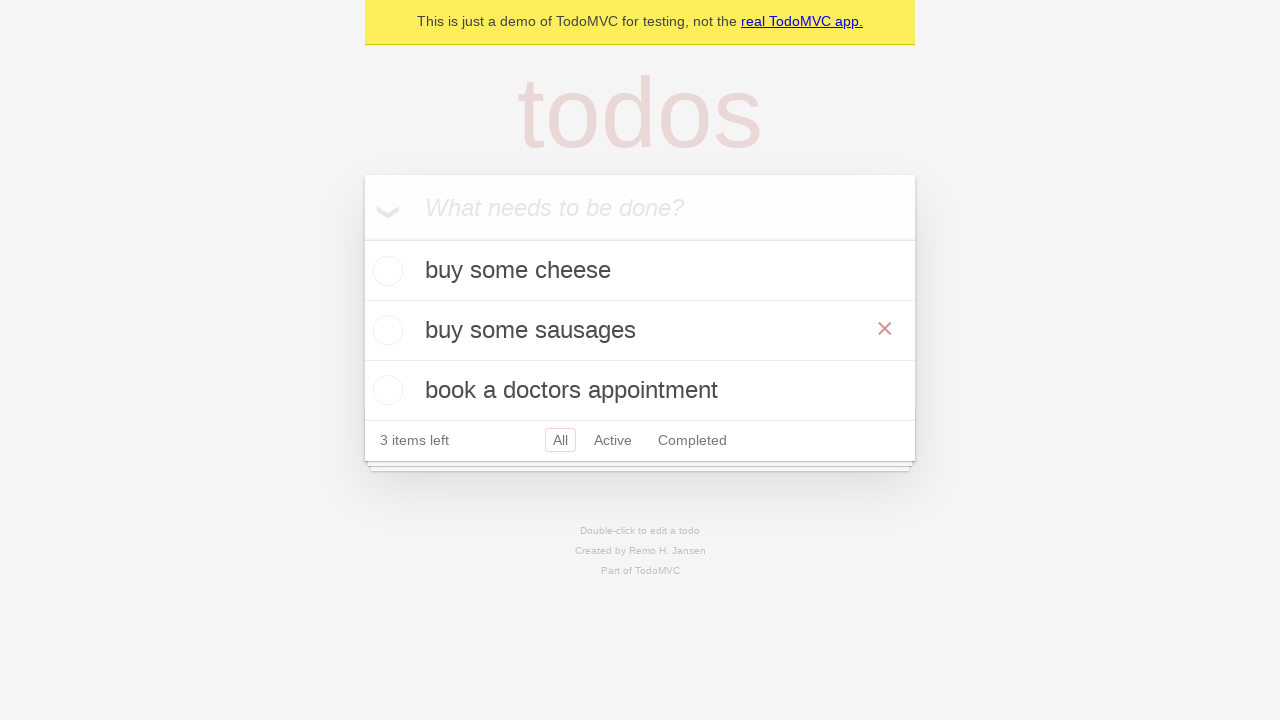

Waited for updated todo text 'buy some sausages' to appear
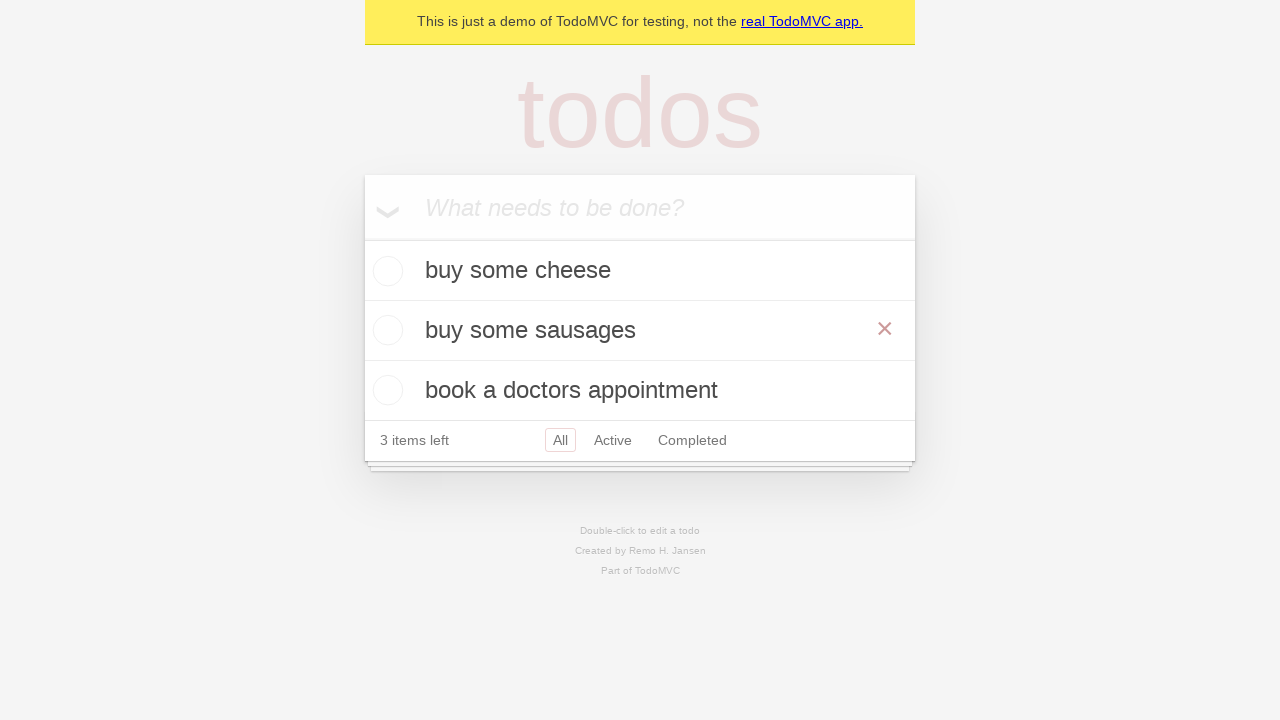

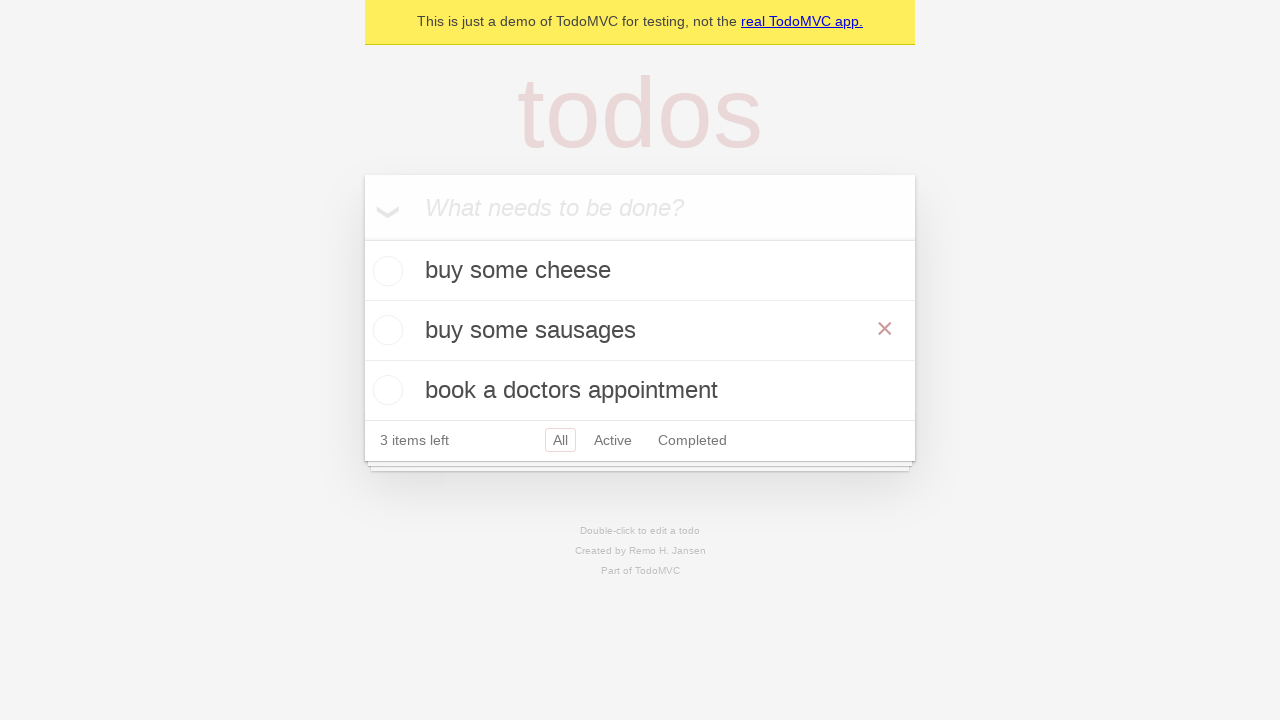